Tests calendar date picker functionality by opening a calendar widget and selecting the 26th day of the current month

Starting URL: http://seleniumpractise.blogspot.com/2016/08/how-to-handle-calendar-in-selenium.html

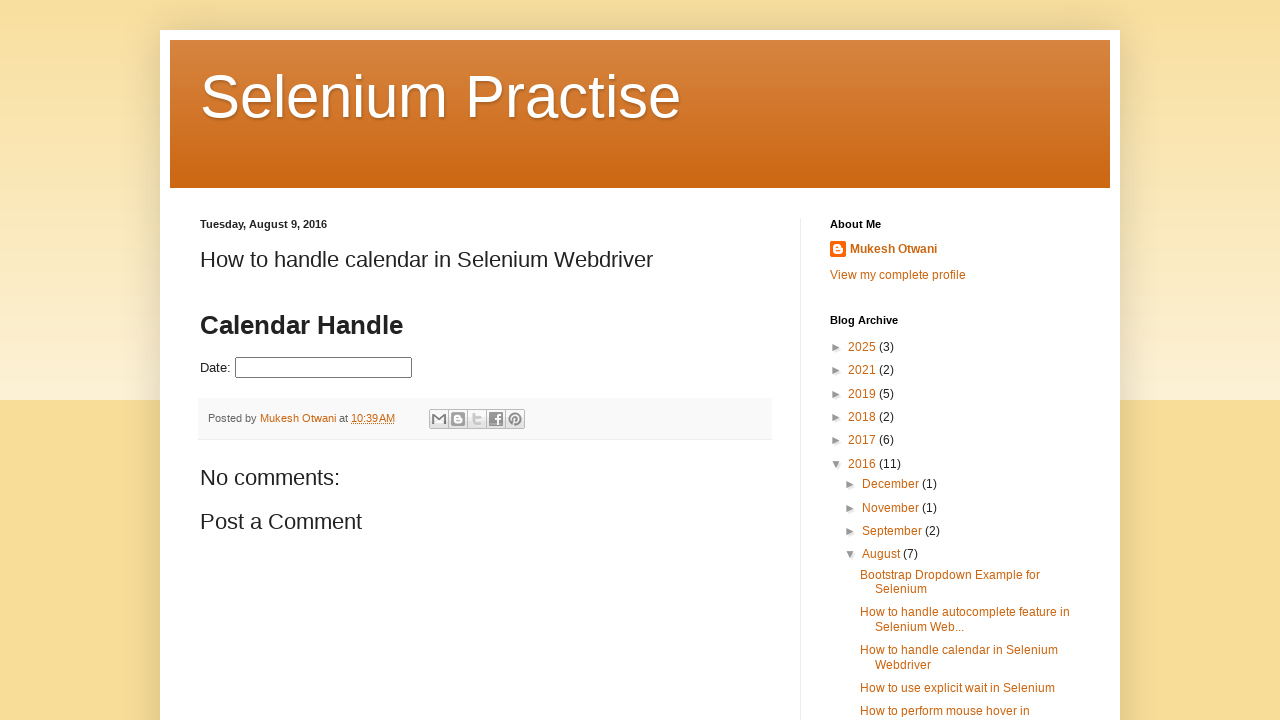

Navigated to calendar date picker test page
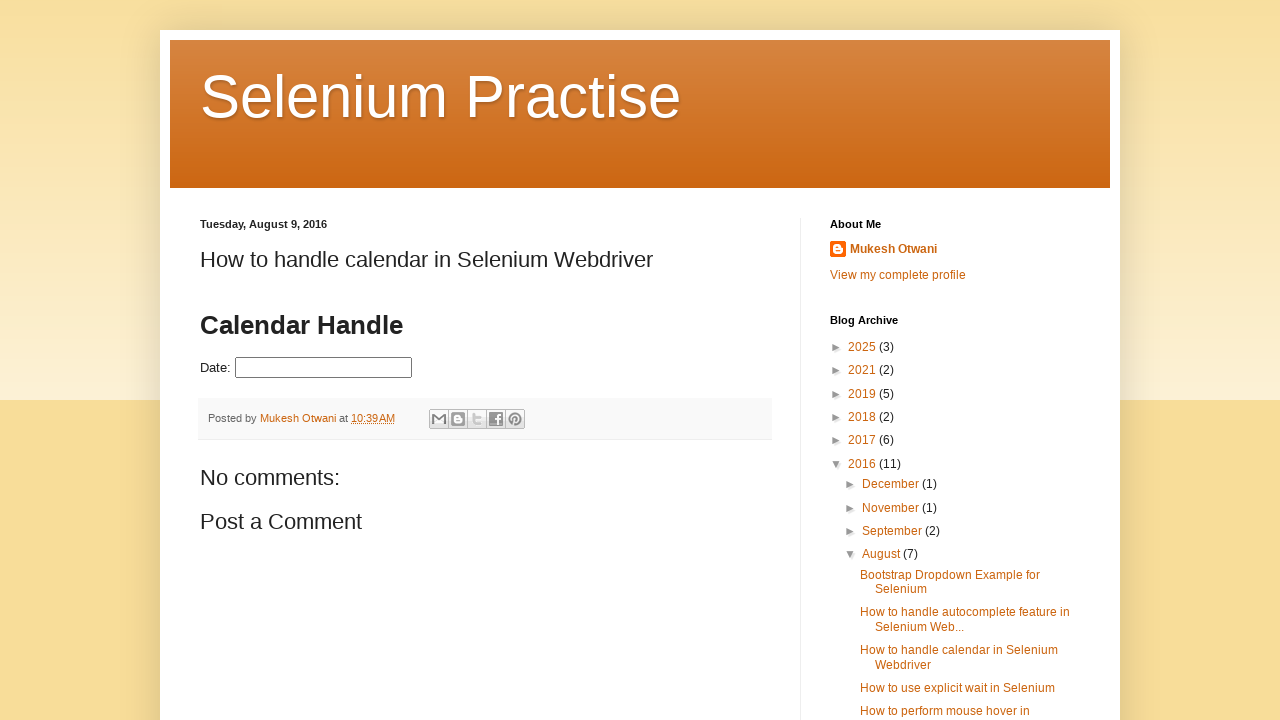

Clicked on date picker field to open calendar widget at (324, 368) on #datepicker
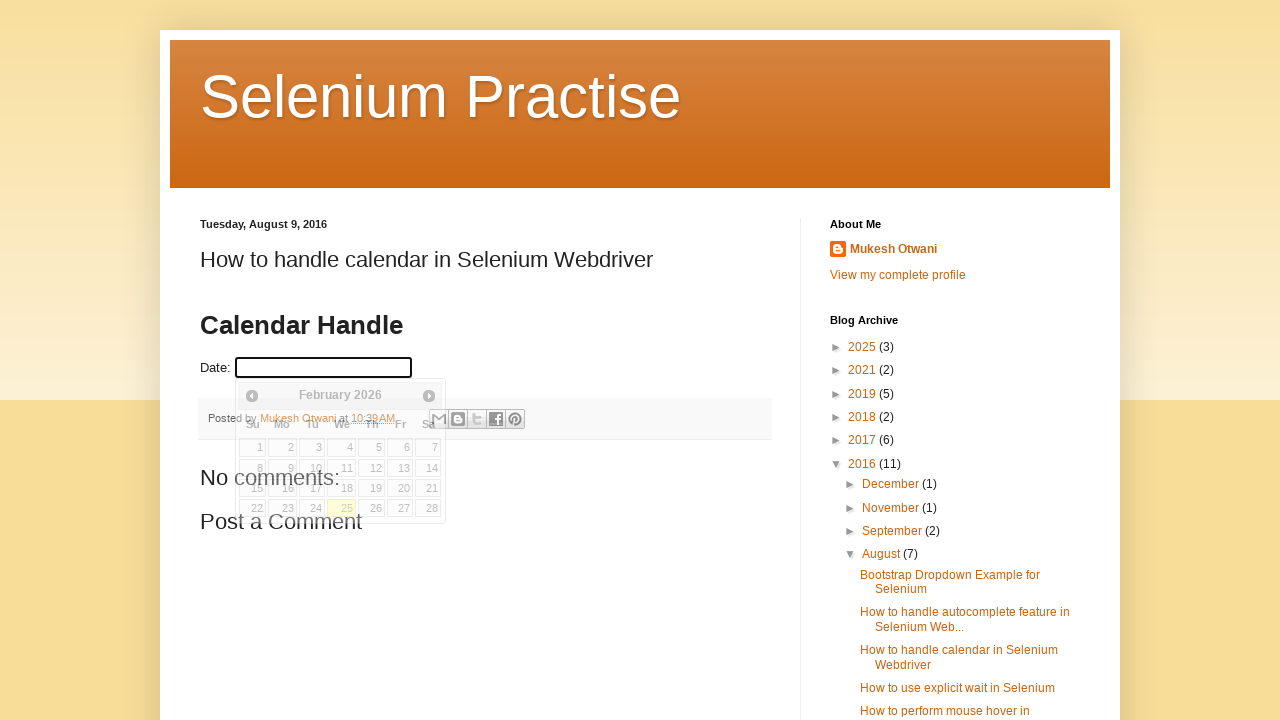

Calendar widget loaded and is now visible
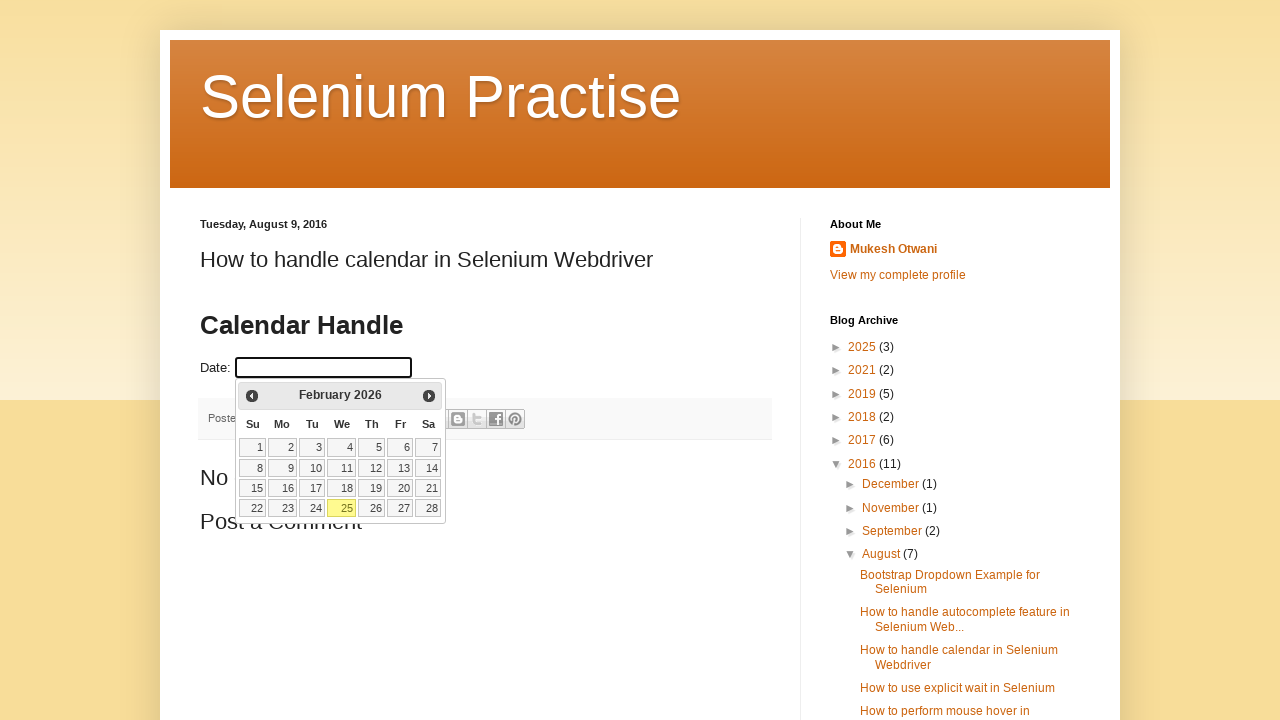

Selected the 26th day from the calendar at (372, 508) on table.ui-datepicker-calendar tbody tr td a >> nth=25
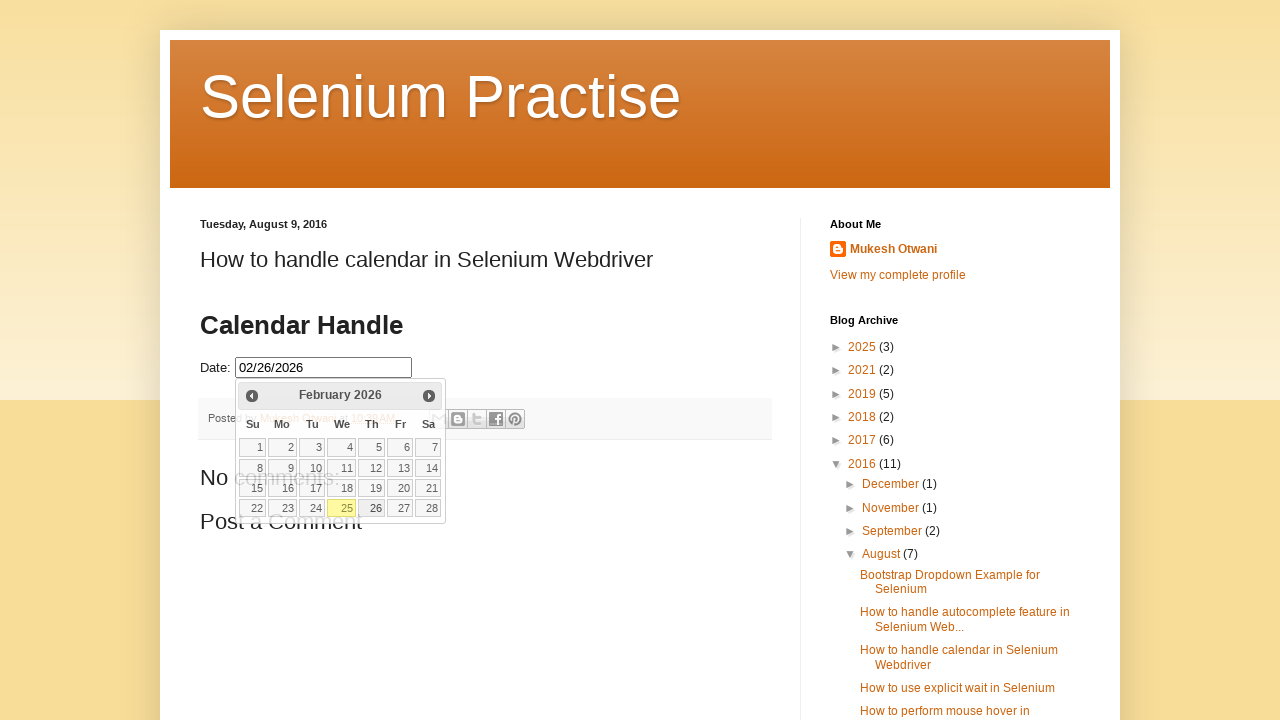

Retrieved selected date value: 02/26/2026
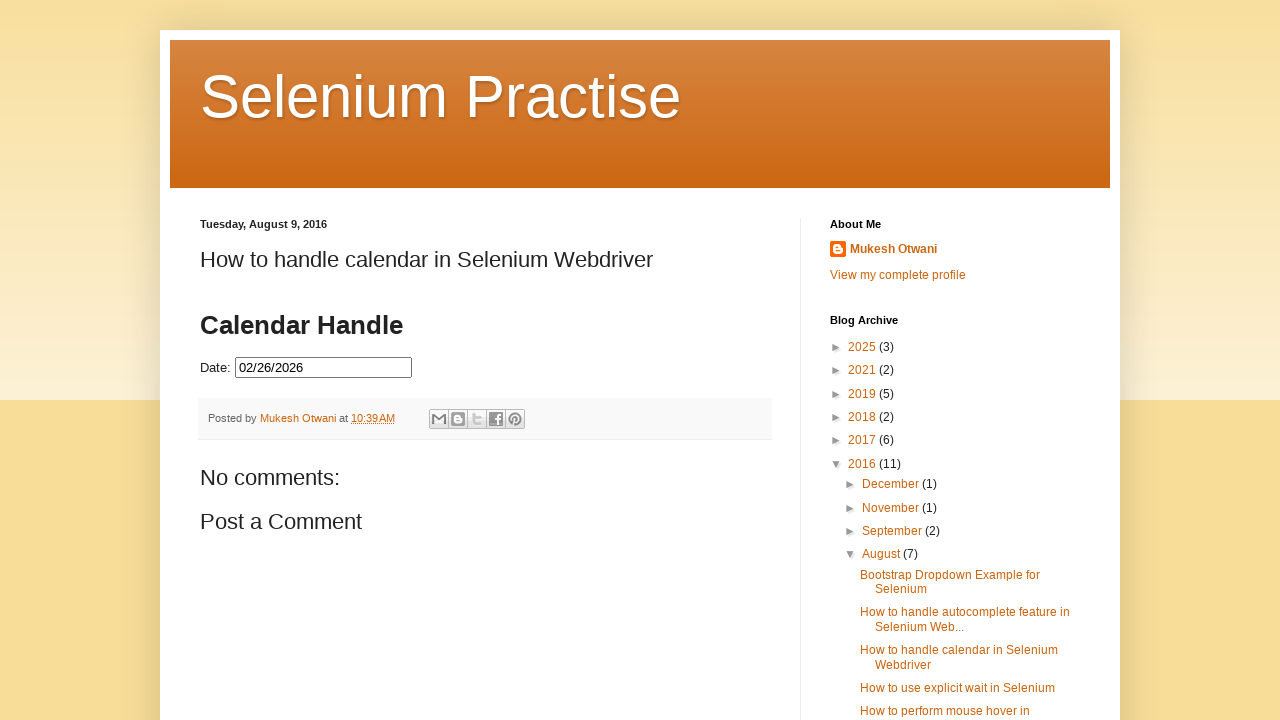

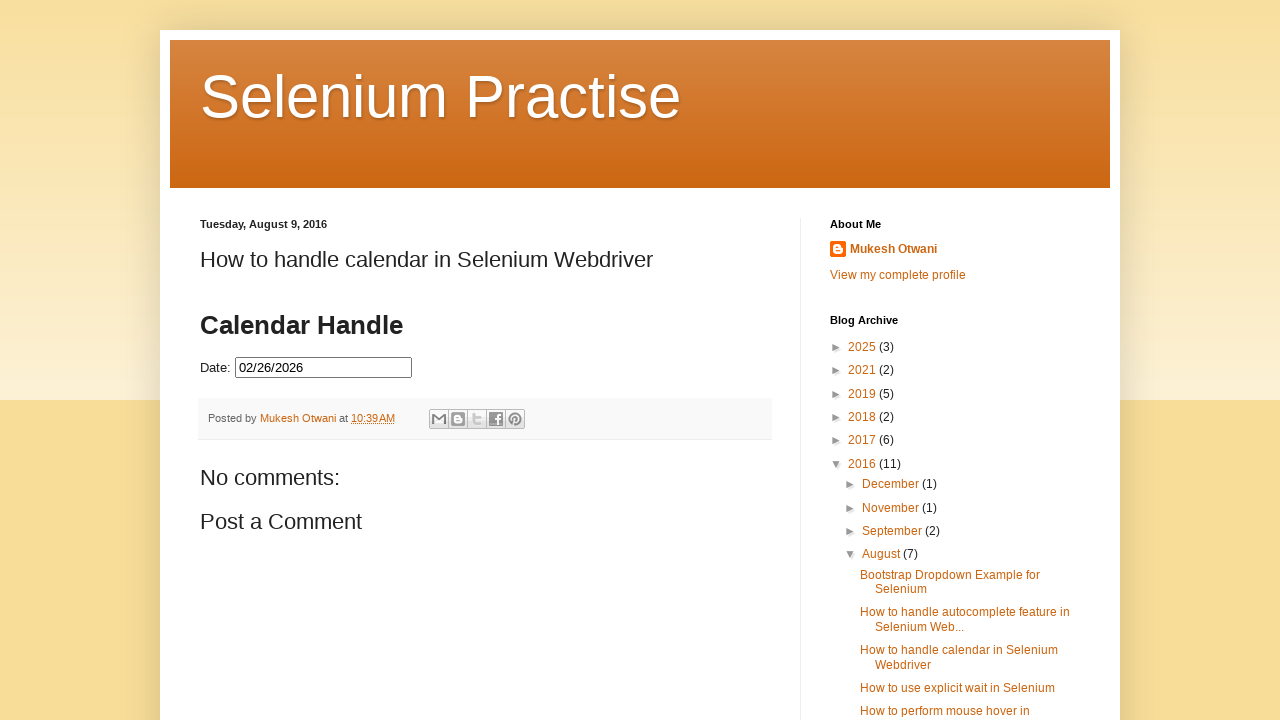